Tests JavaScript alert handling by clicking a button that triggers a JS alert, accepting the dialog, and verifying the success message is displayed.

Starting URL: https://practice.cydeo.com/javascript_alerts

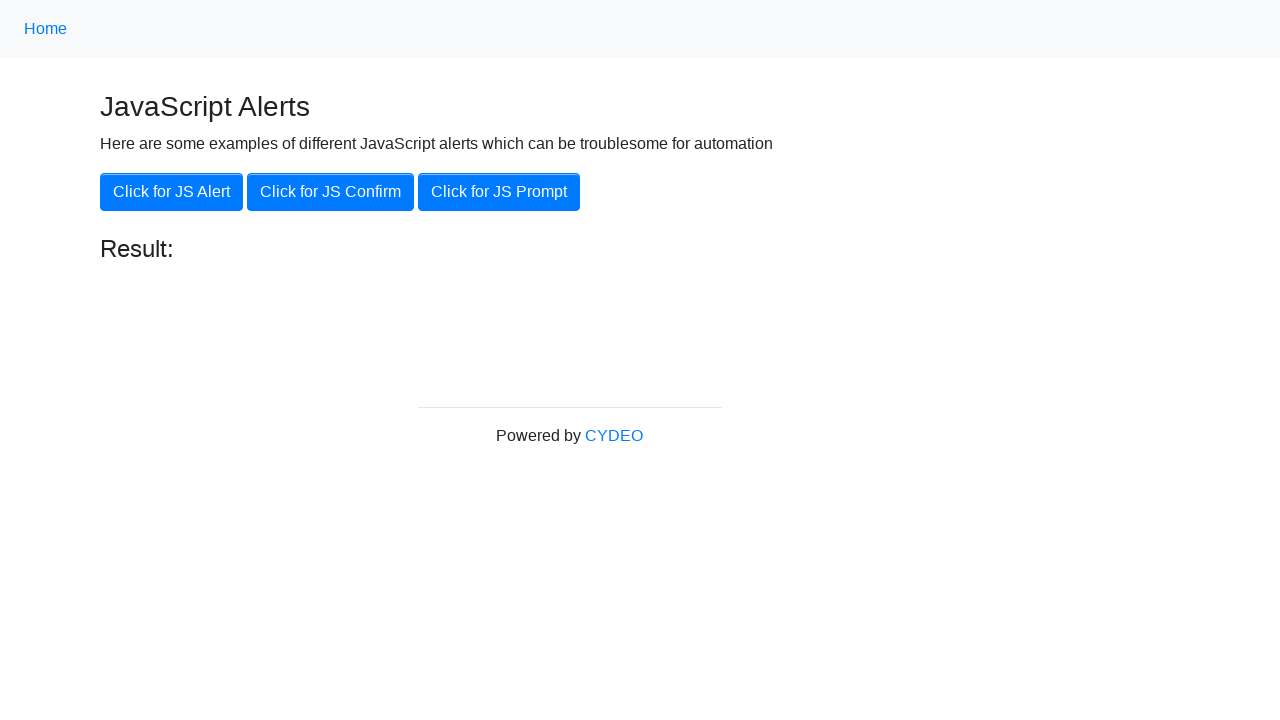

Set up dialog handler to accept JavaScript alerts
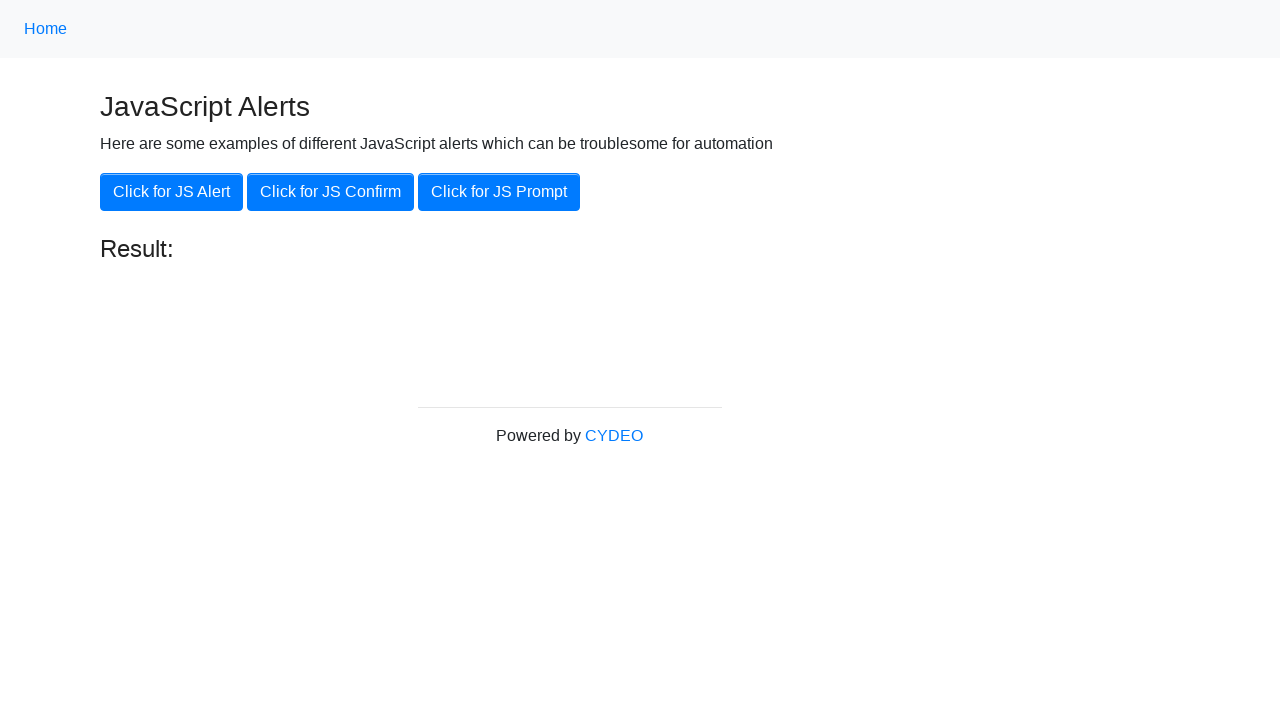

Clicked button to trigger JavaScript alert at (172, 192) on xpath=//button[@onclick='jsAlert()']
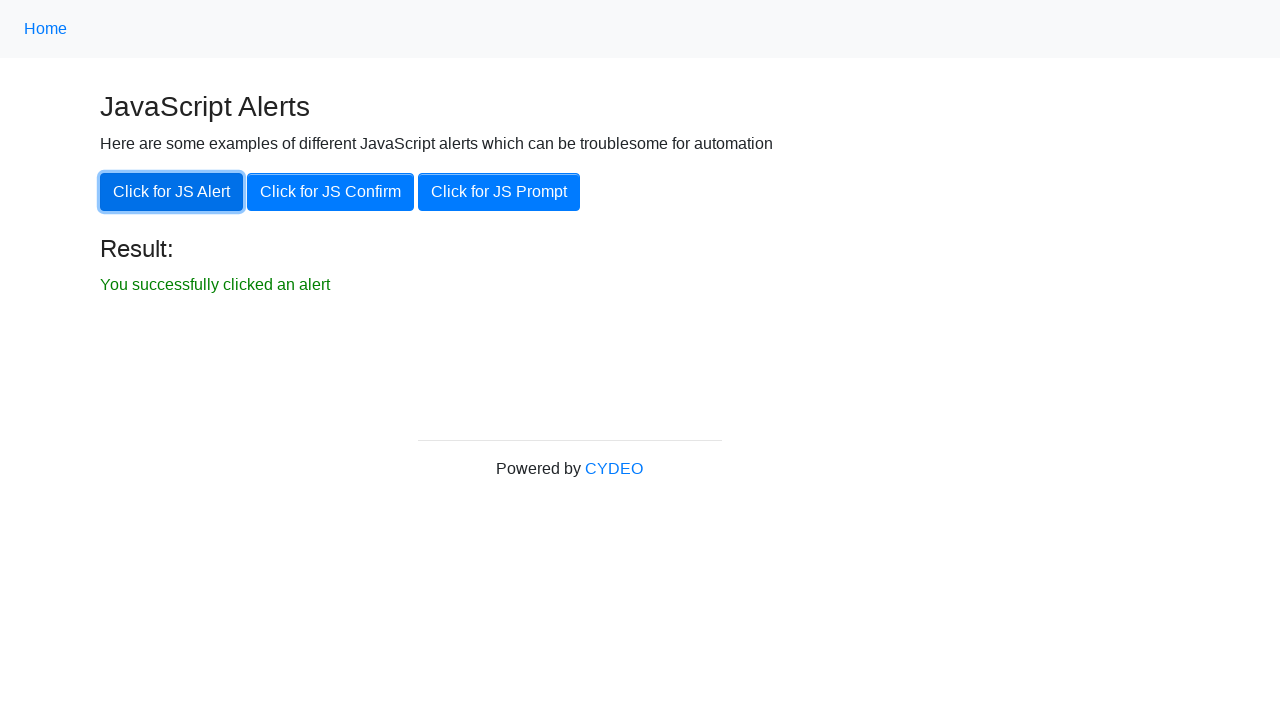

Success message 'You successfully clicked an alert' is now visible
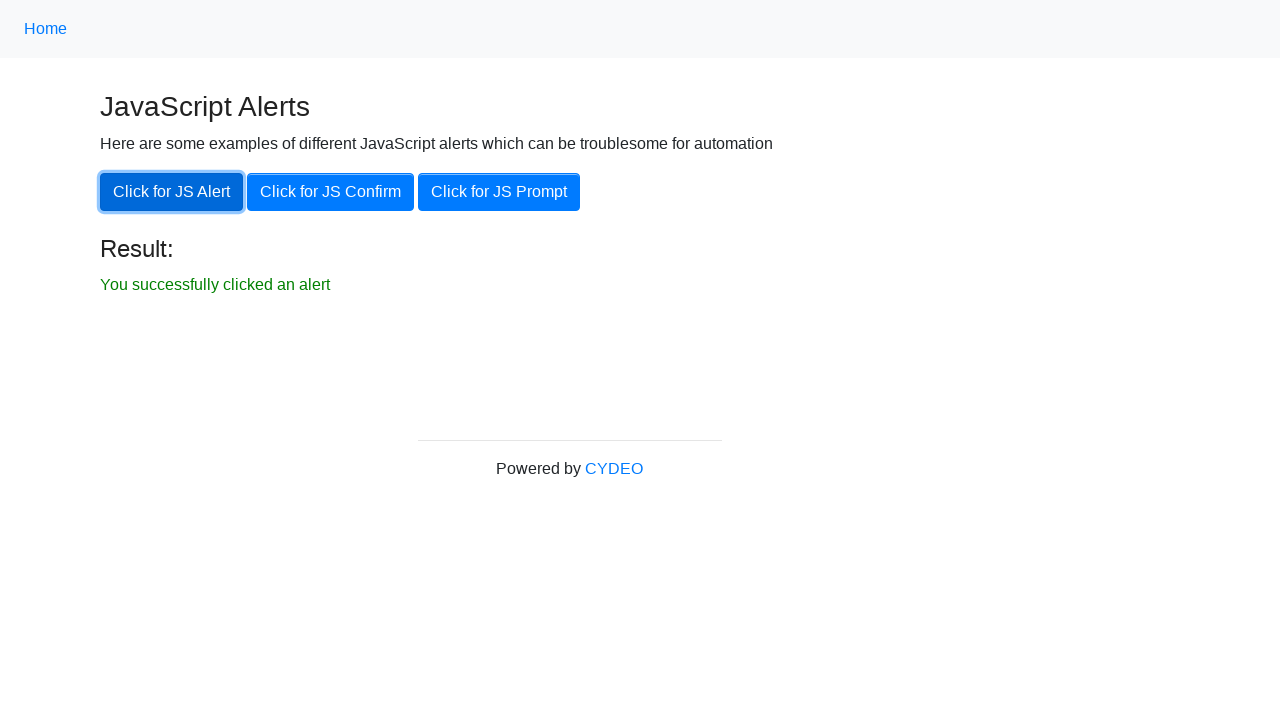

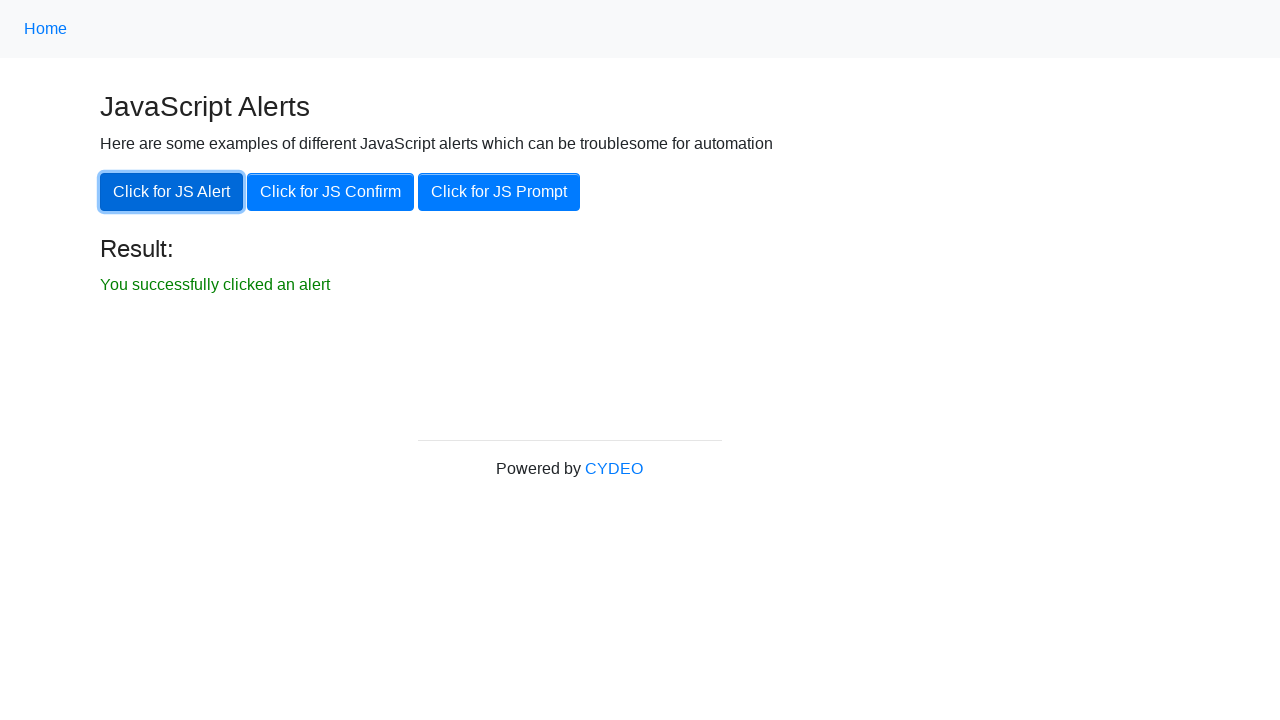